Tests browser window handling by opening a new window, switching to it, closing it, and returning to the parent window

Starting URL: https://demoqa.com/browser-windows

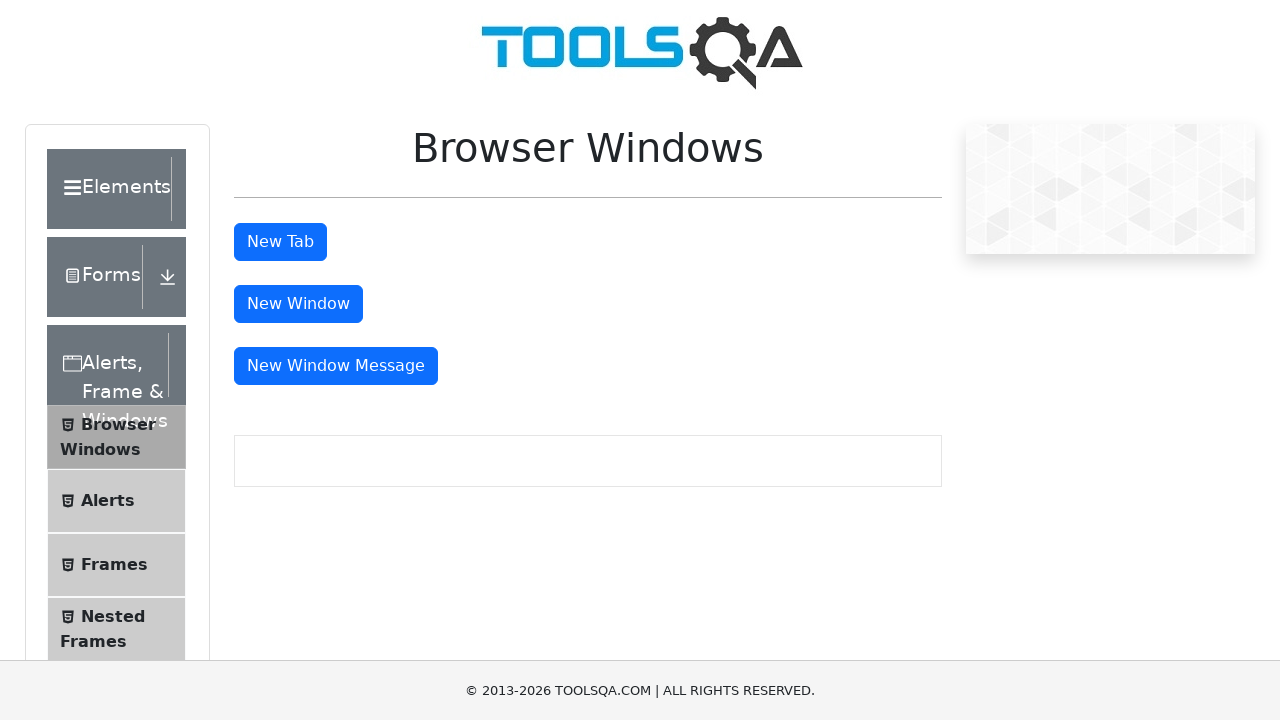

Clicked button to open new window at (298, 304) on xpath=//button[contains(@id,'windowB')]
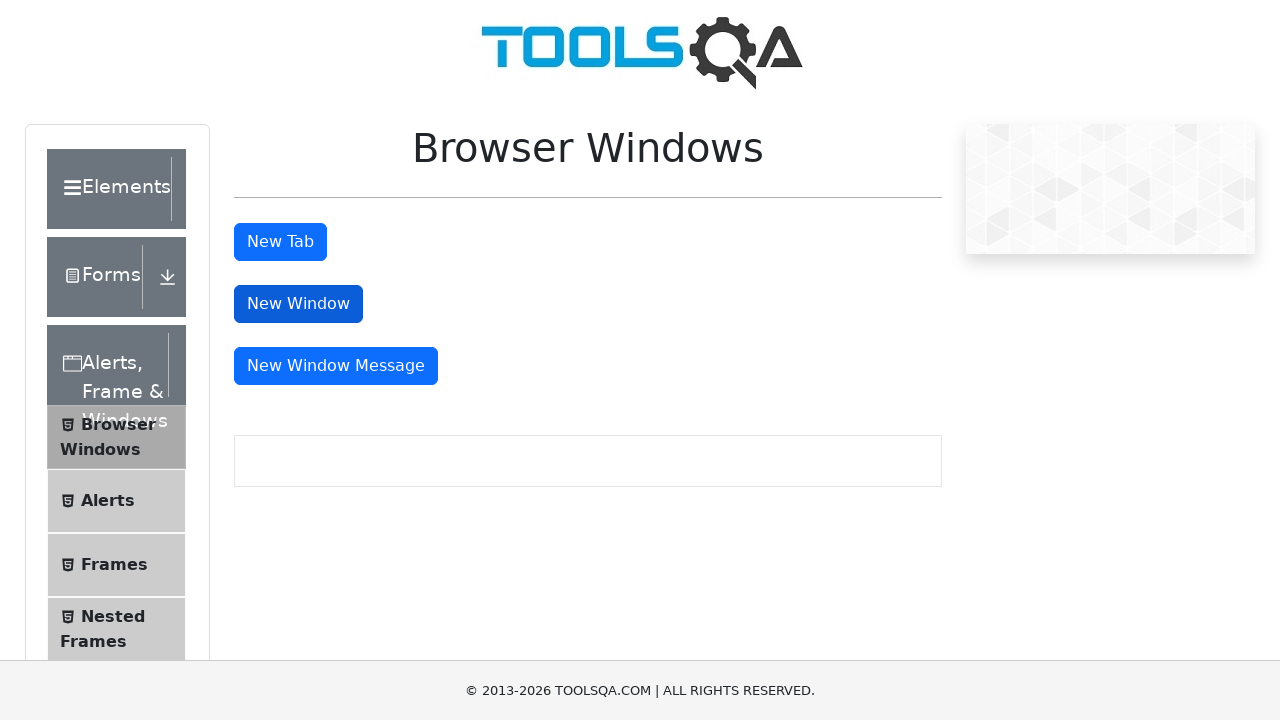

New window opened and captured
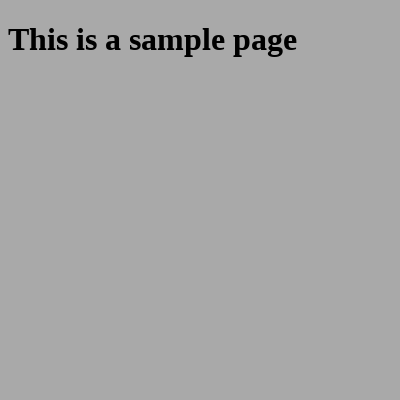

Closed the new window
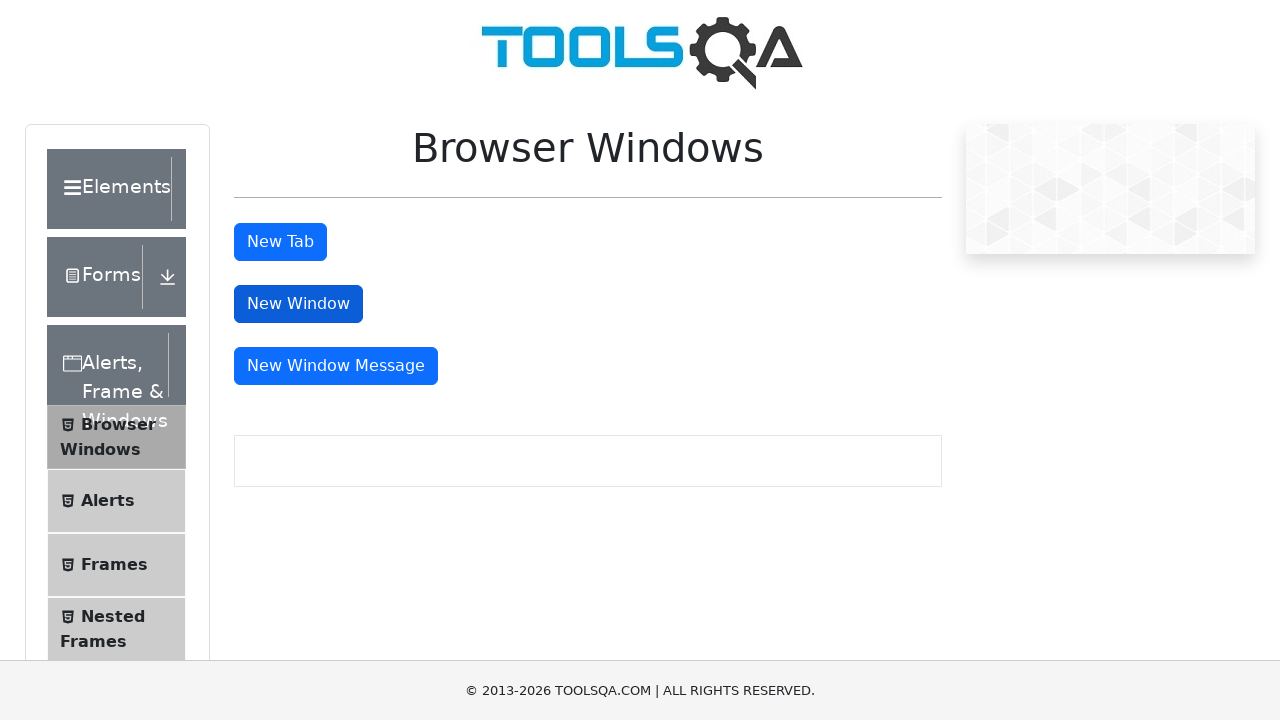

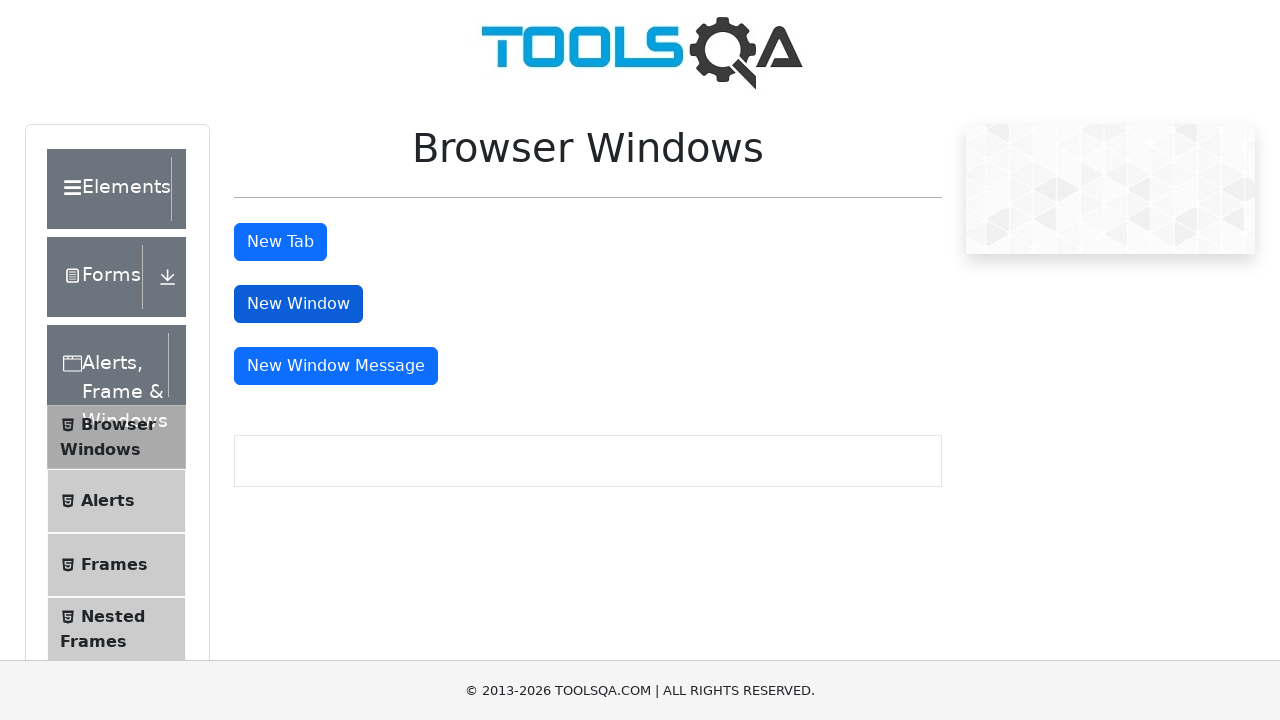